Tests form attributes by filling a visible text field and checking for hidden field visibility

Starting URL: https://only-testing-blog.blogspot.com/?fname=aravind&lname=v

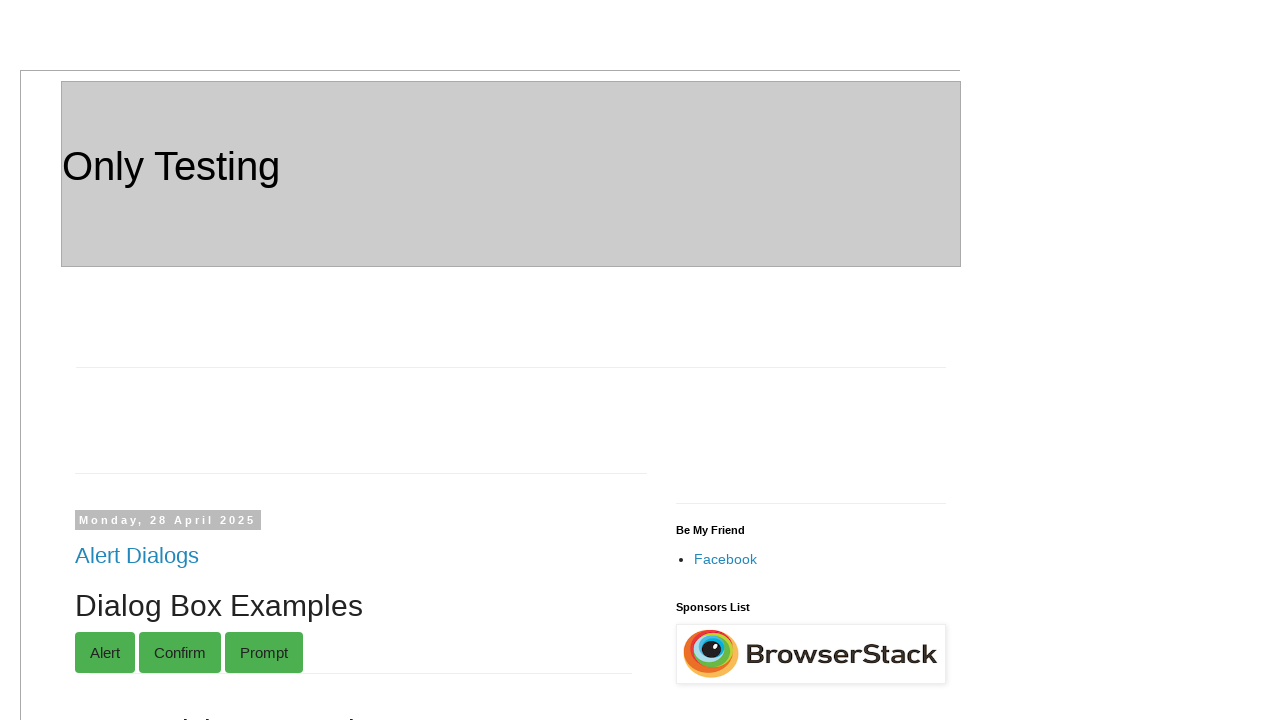

Clicked on Attributes link at (121, 361) on xpath=//a[.='Attributes']
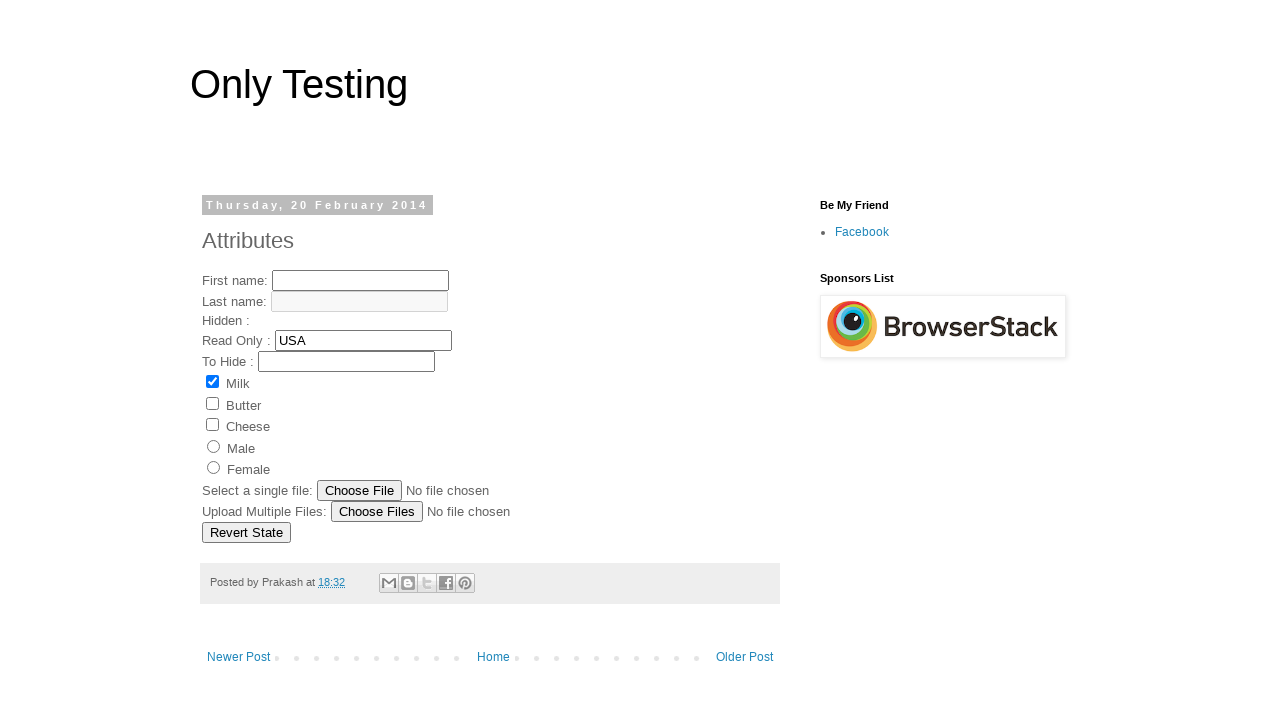

Filled visible text field (text1) with 'Fname' on //input[@id='text1']
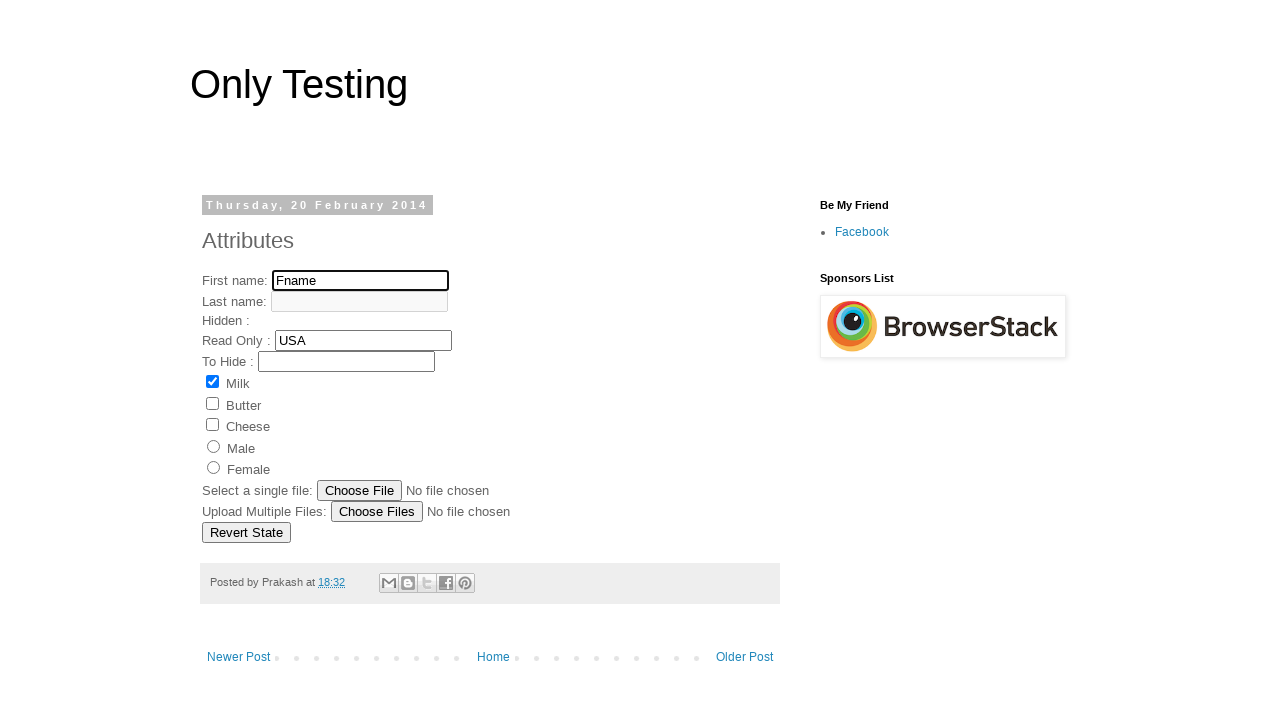

Clicked Home button at (493, 657) on xpath=//a[.='Home']
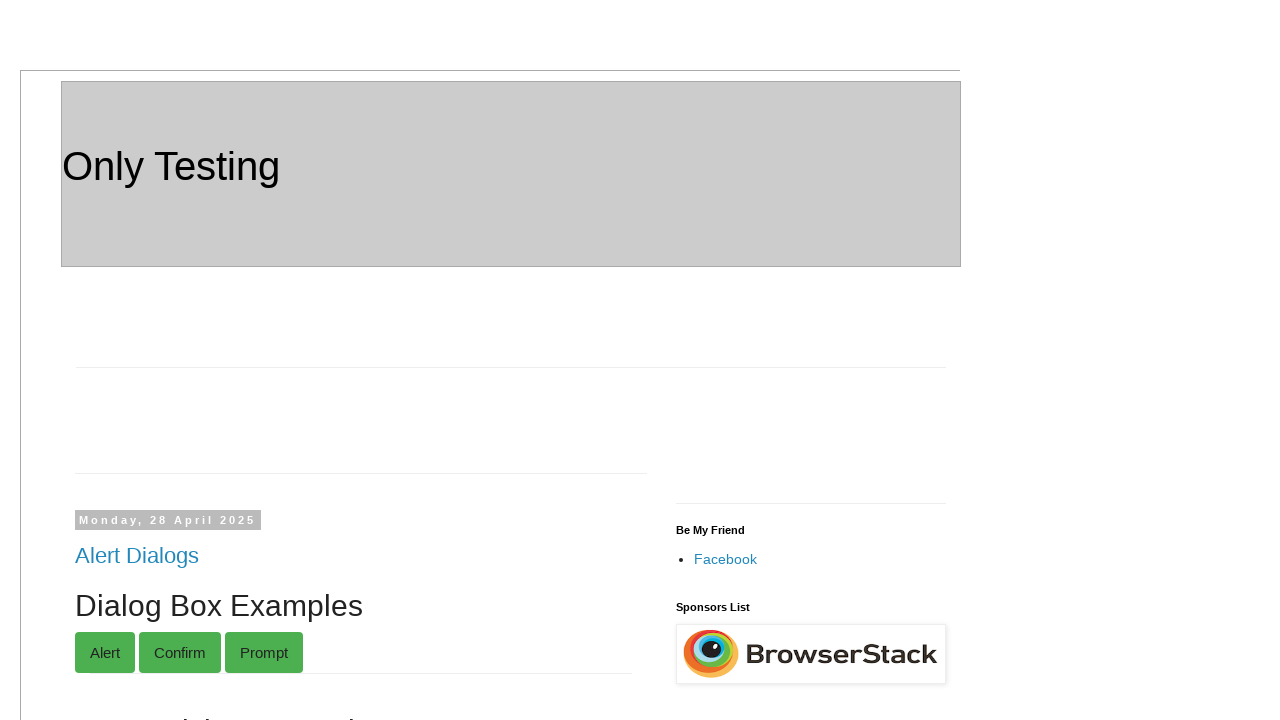

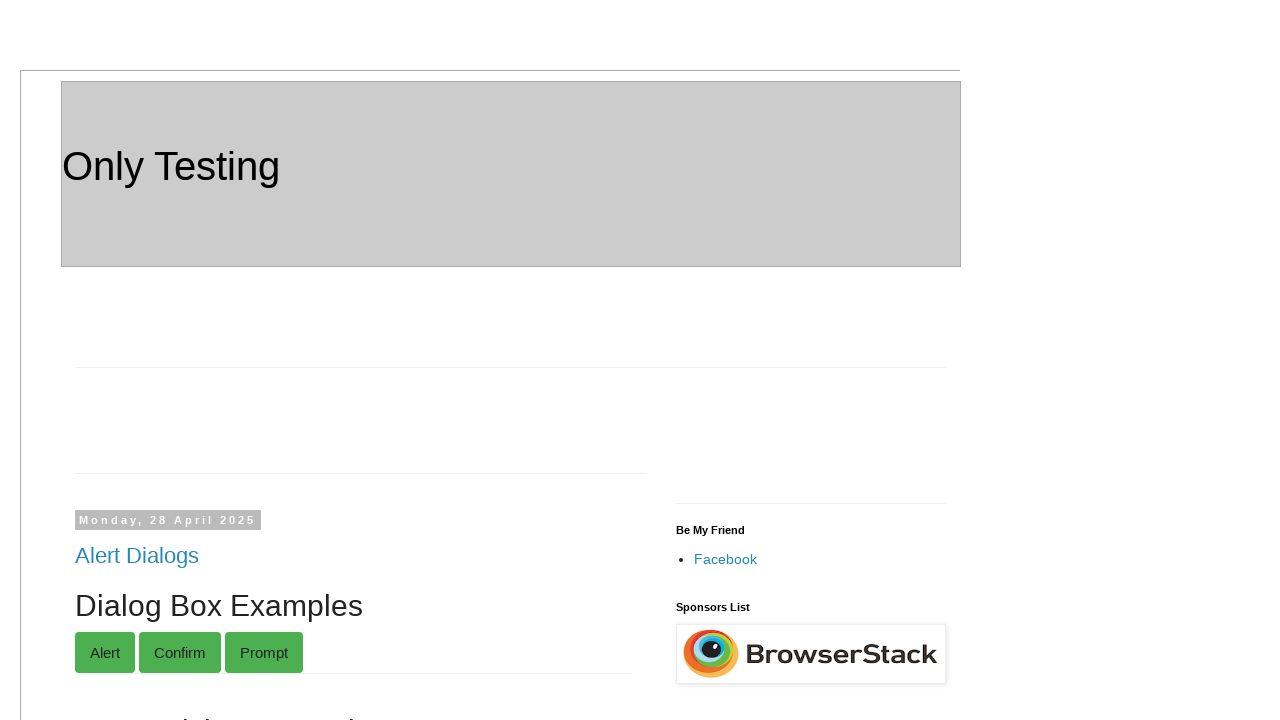